Tests different types of JavaScript alerts (simple alert, confirmation, and prompt) by triggering them and interacting with accept, dismiss, and text input actions

Starting URL: http://demoqa.com/alerts

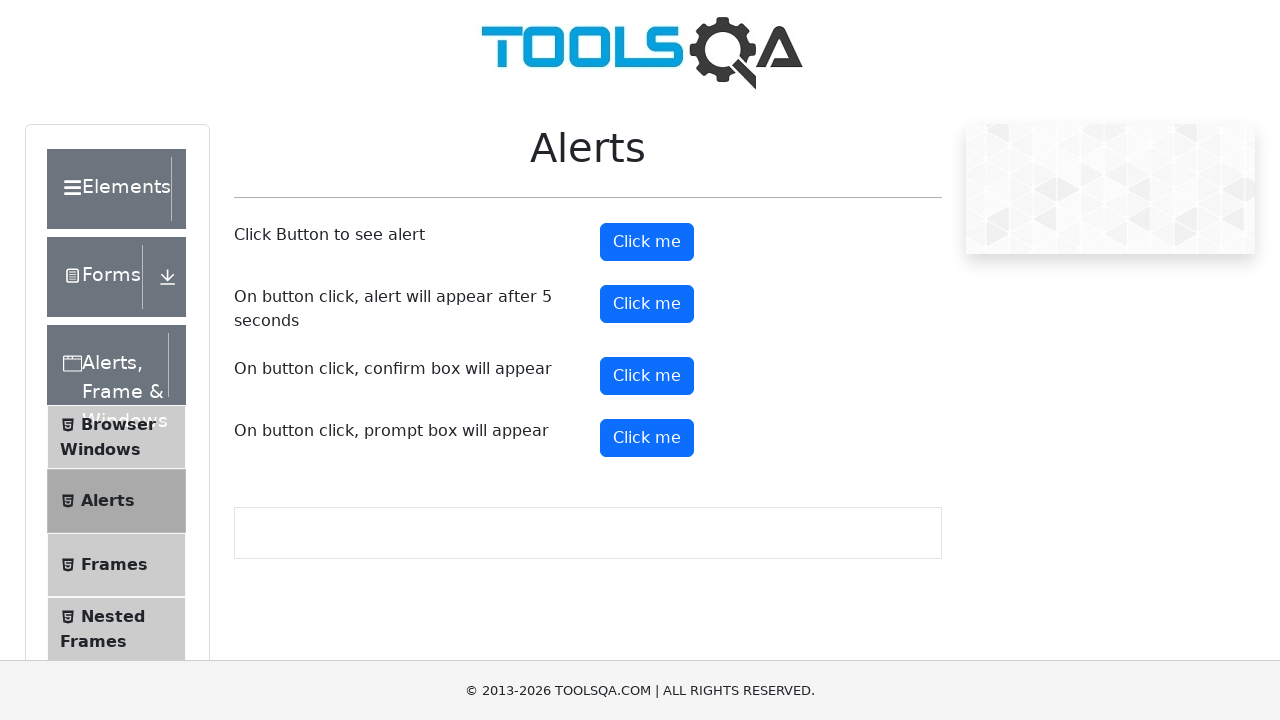

Clicked button to trigger simple alert at (647, 242) on #alertButton
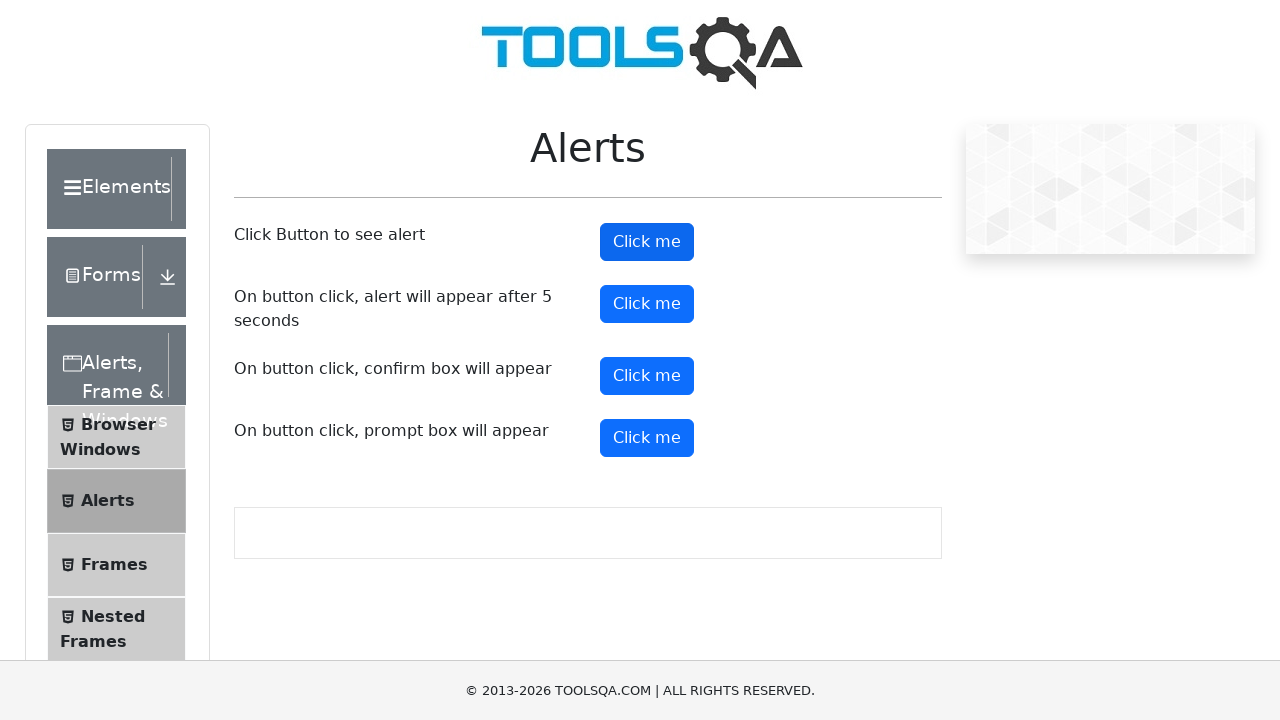

Set up handler to accept simple alert
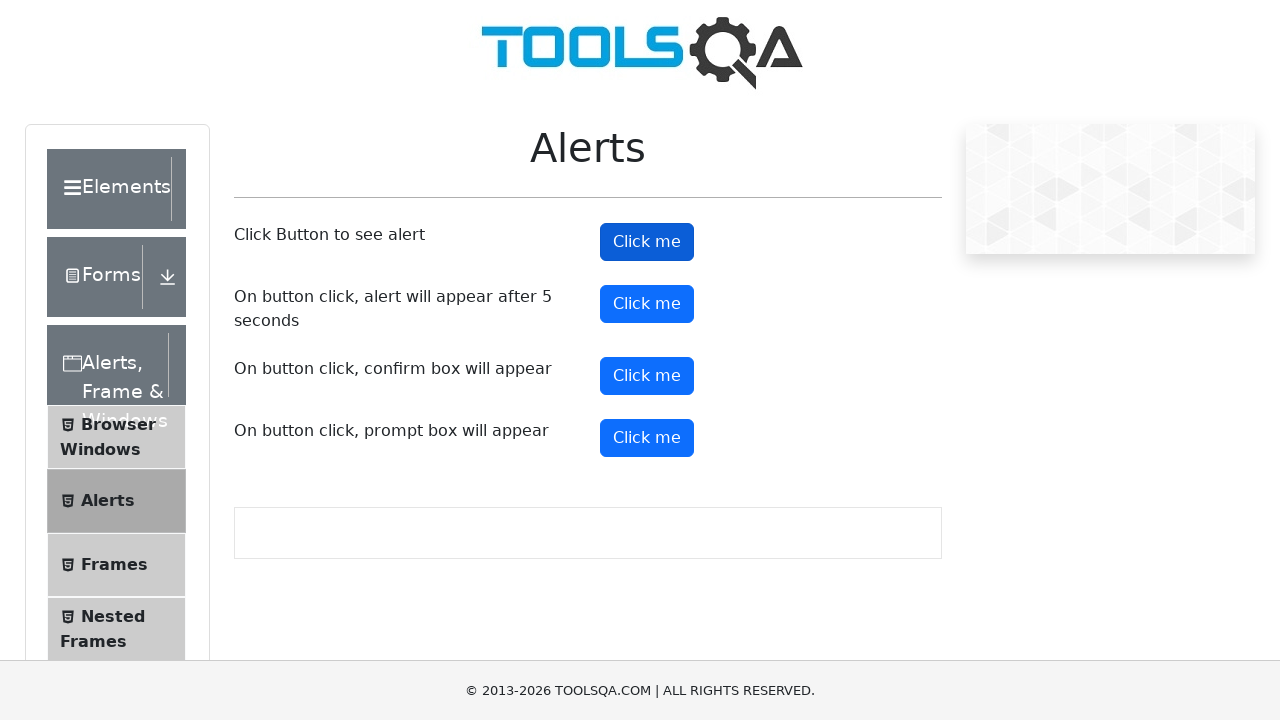

Clicked button to trigger confirmation dialog at (647, 376) on #confirmButton
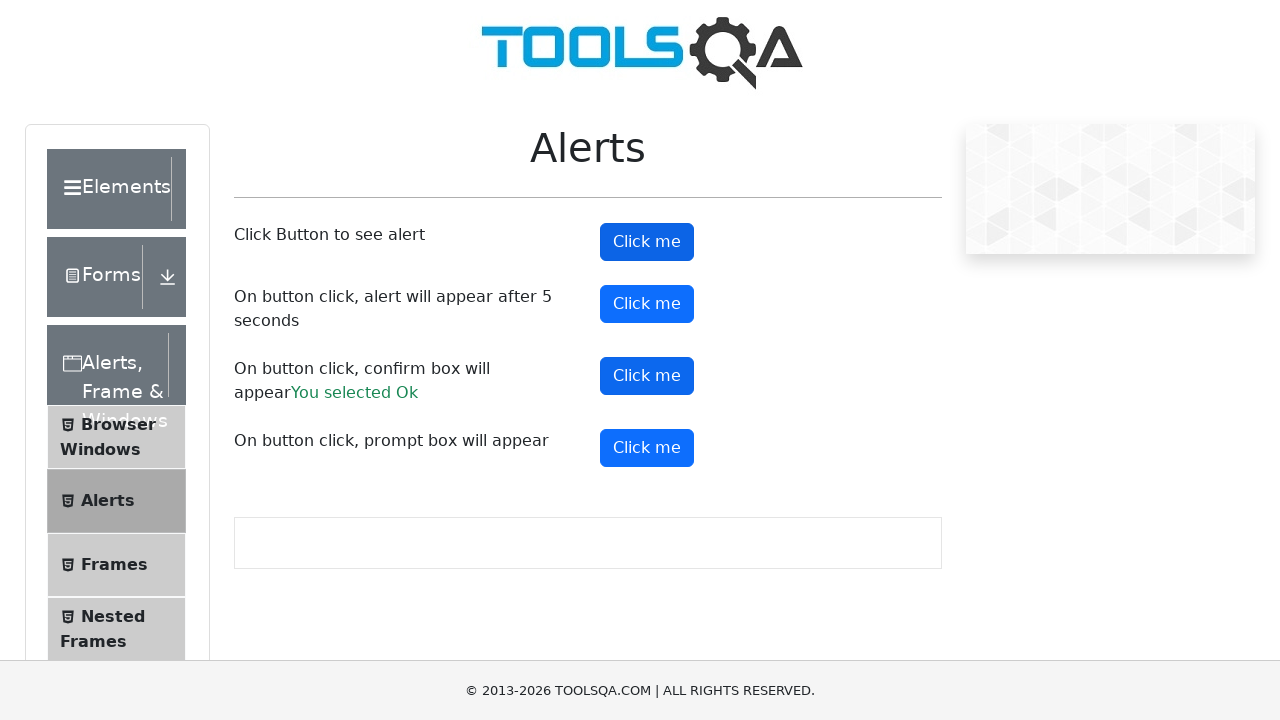

Set up handler to dismiss confirmation dialog
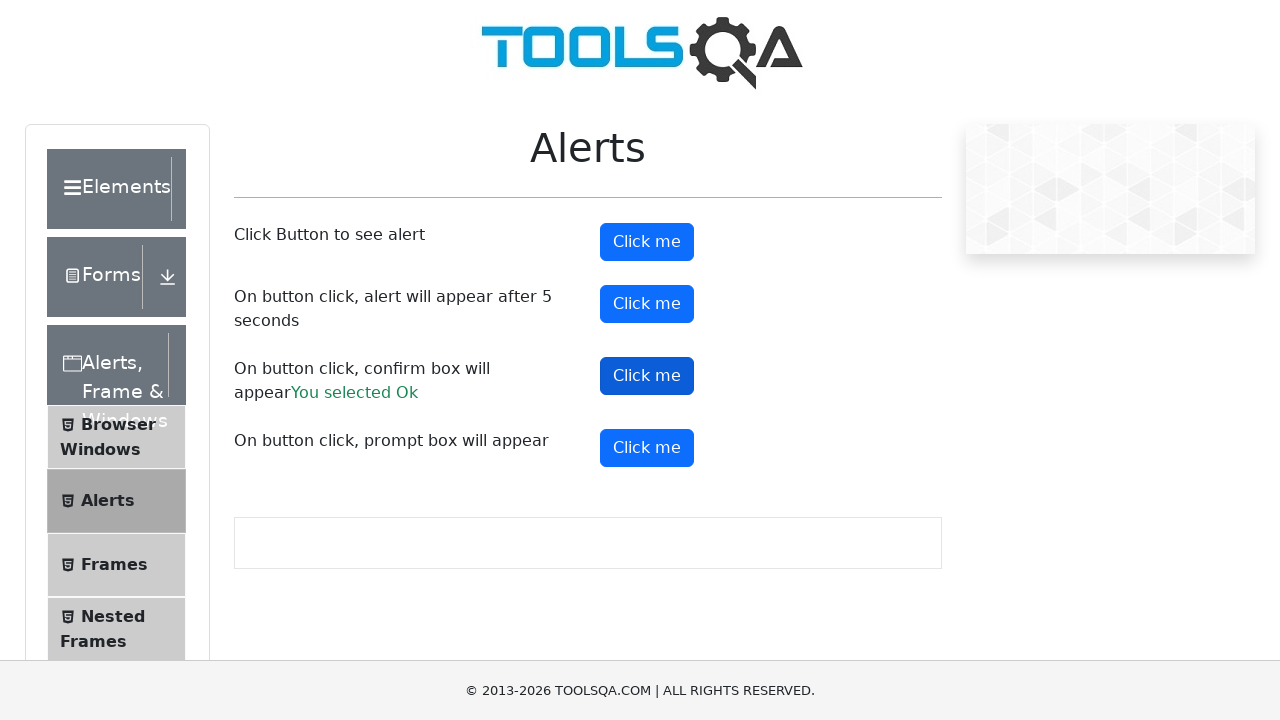

Clicked button to trigger prompt dialog at (647, 448) on #promtButton
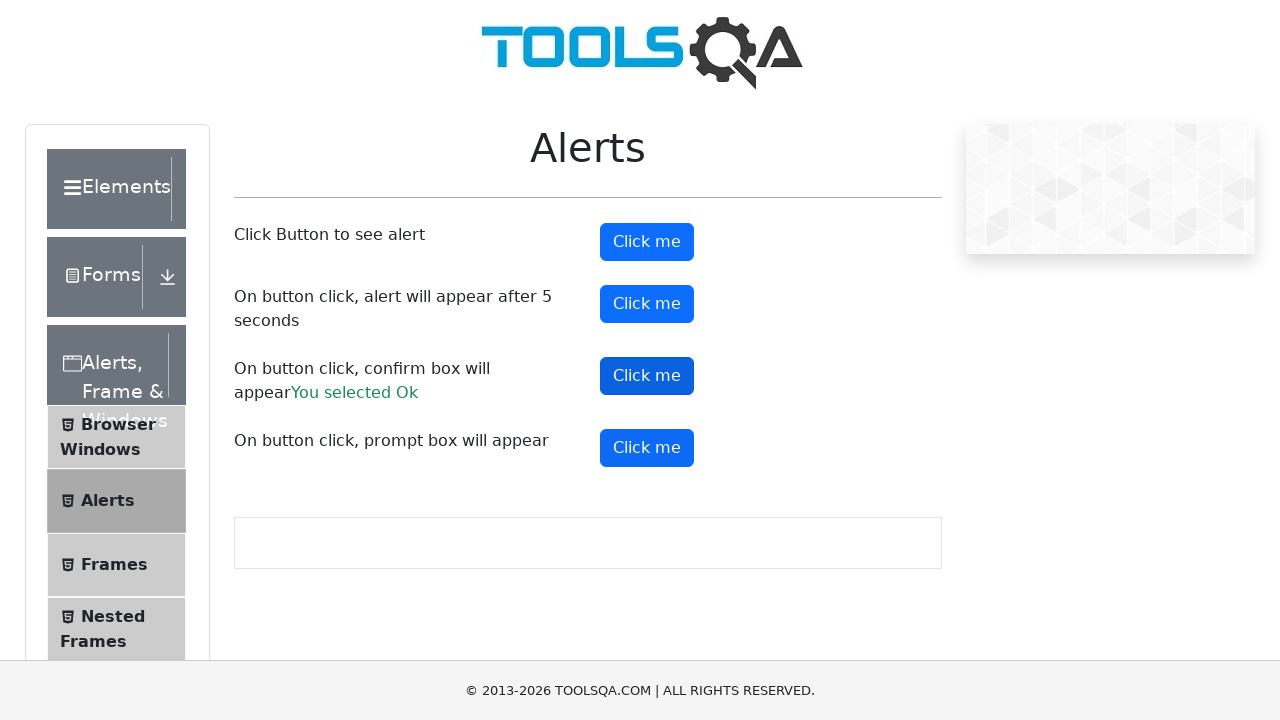

Set up handler to dismiss prompt dialog
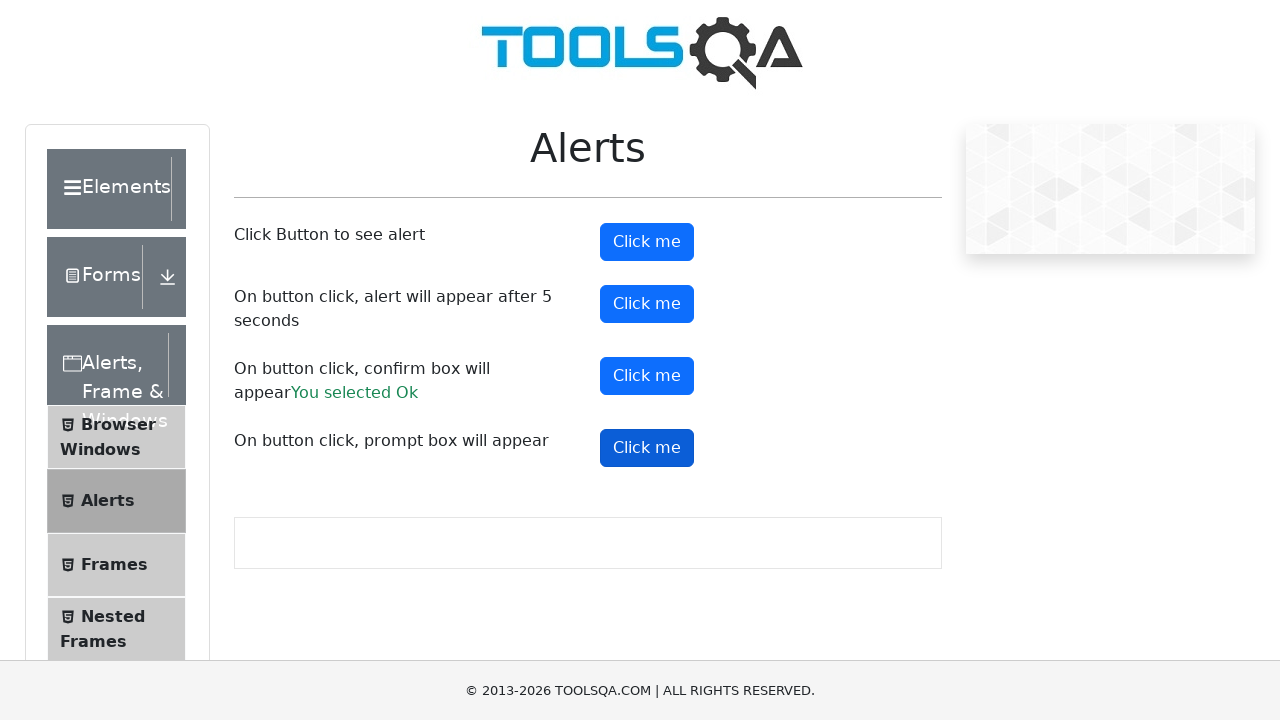

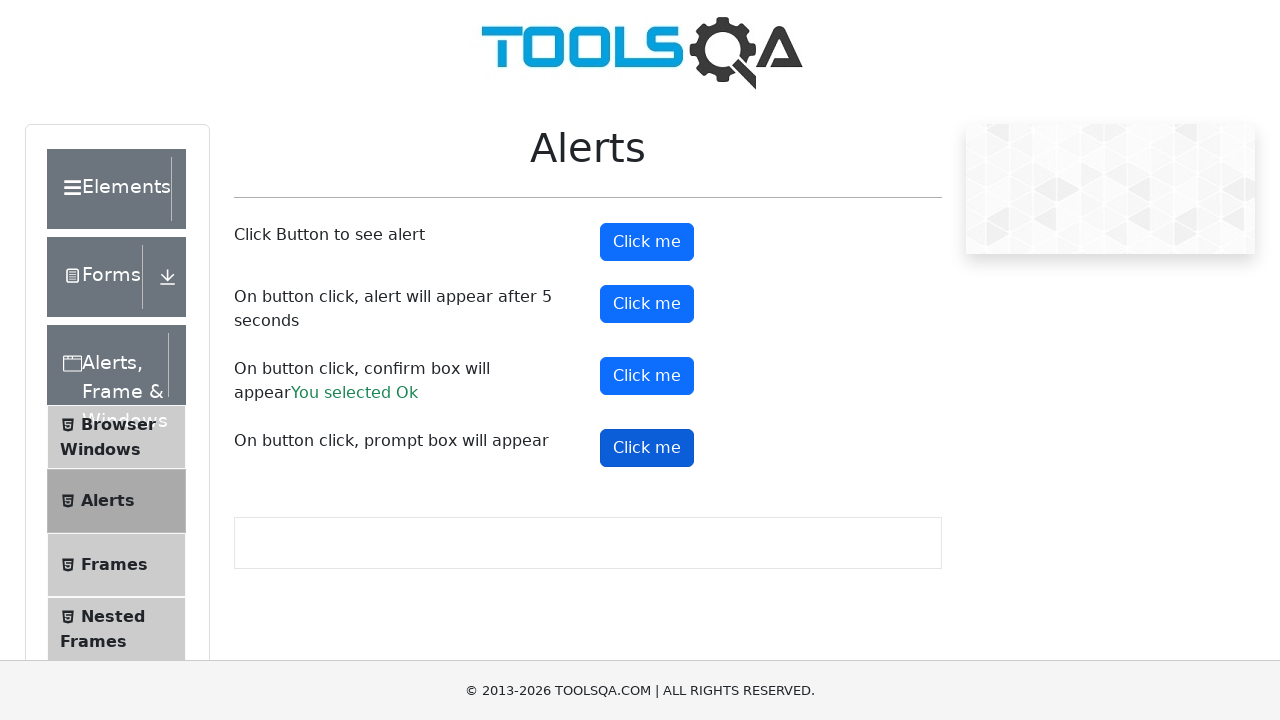